Tests the anime search functionality by entering a search query and submitting

Starting URL: https://jut.su/

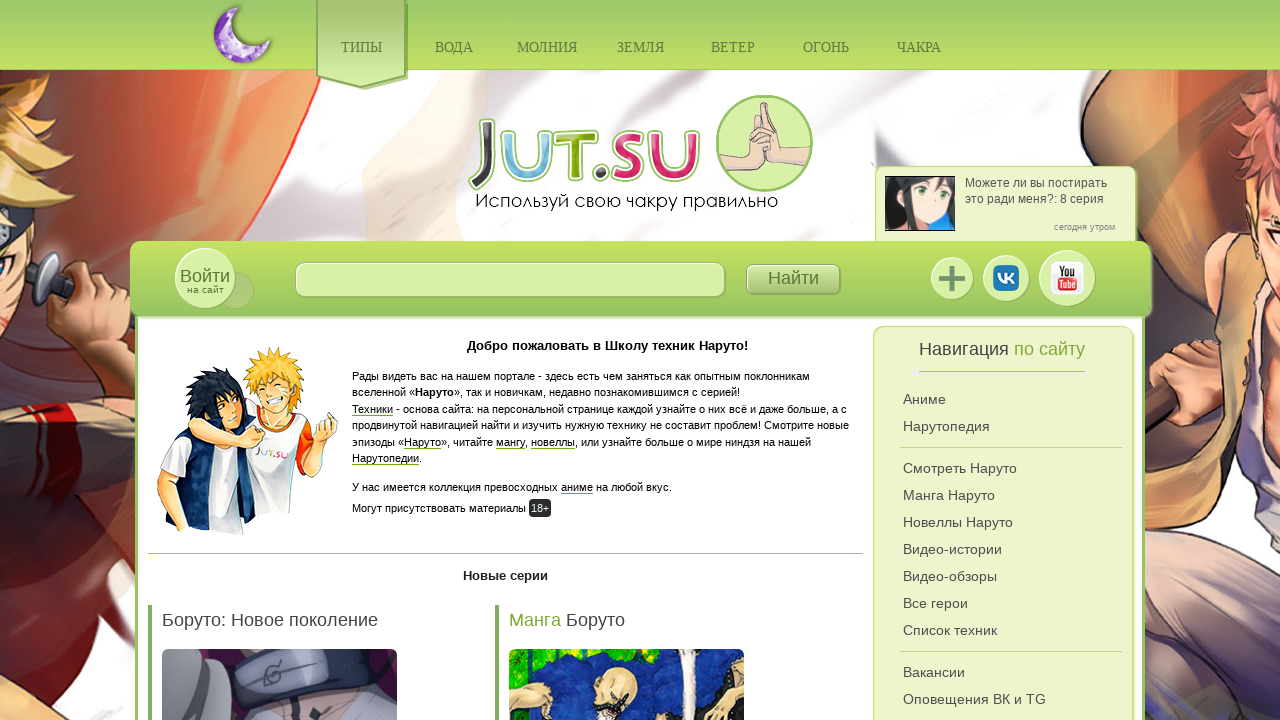

Clicked on search input field at (510, 280) on xpath=/html/body/div[4]/div[3]/form/input[2]
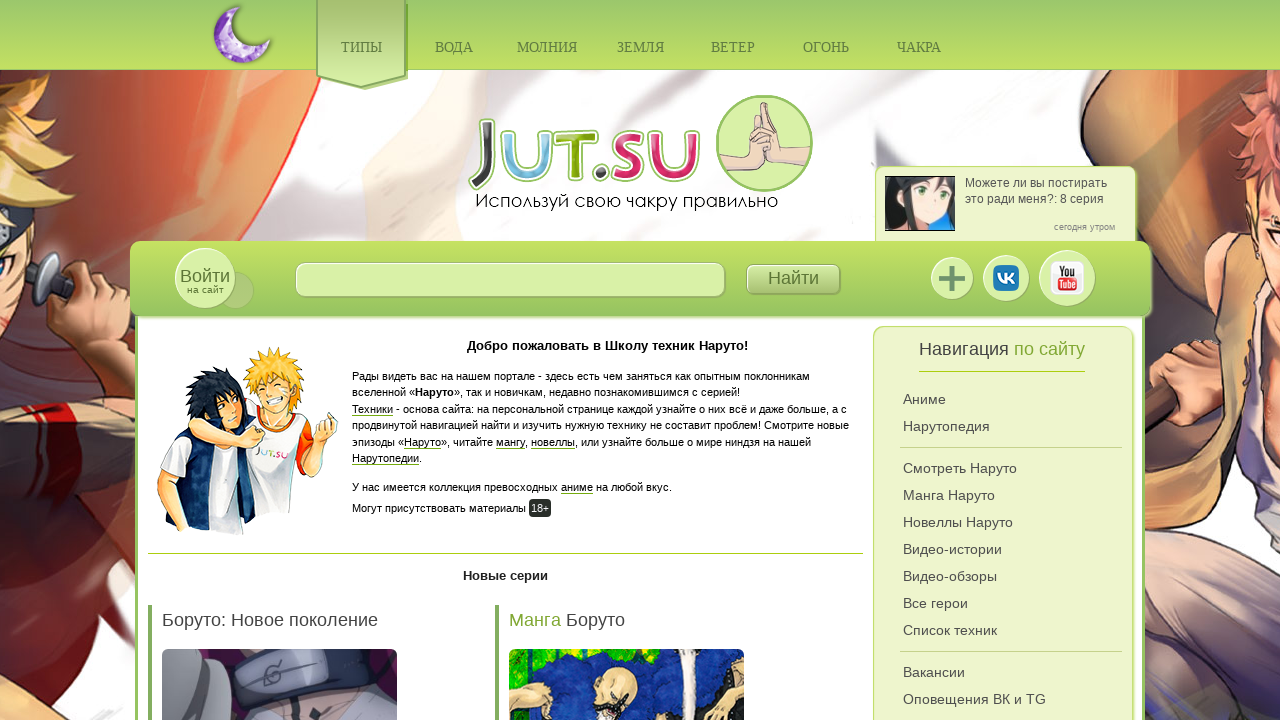

Filled search field with 'Naruto' on xpath=/html/body/div[4]/div[3]/form/input[2]
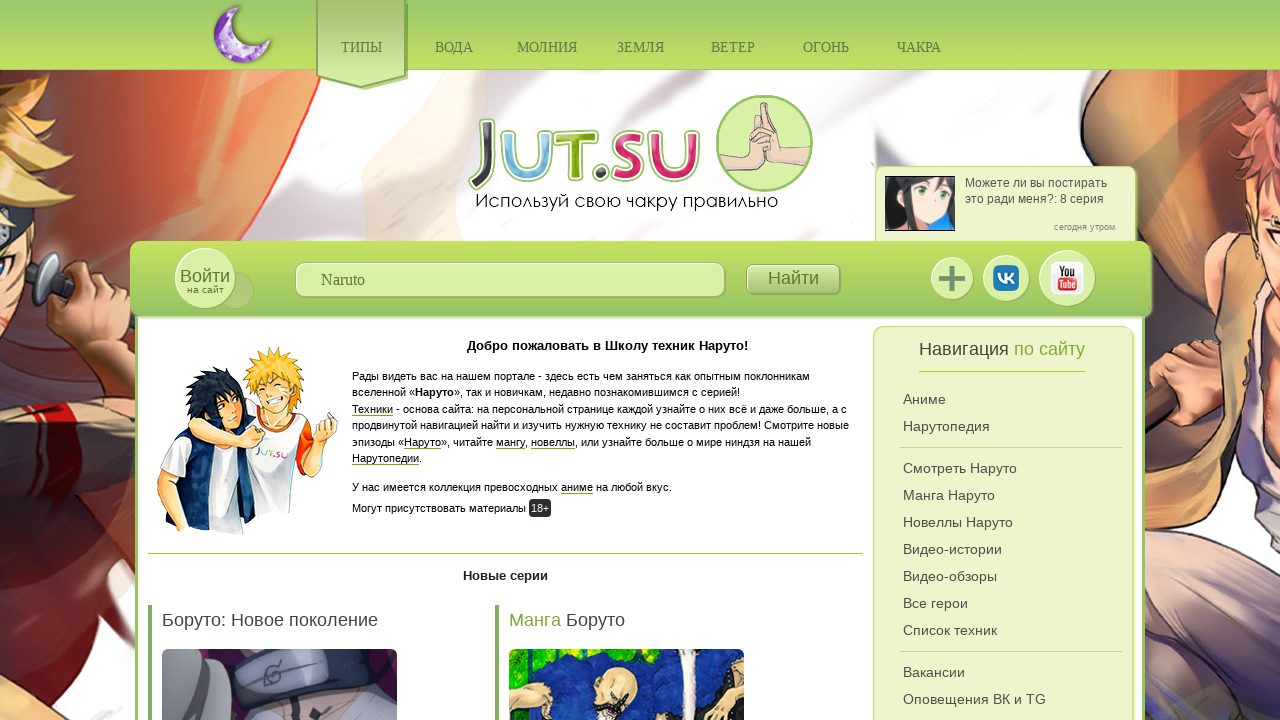

Pressed Enter to submit anime search query on xpath=/html/body/div[4]/div[3]/form/input[2]
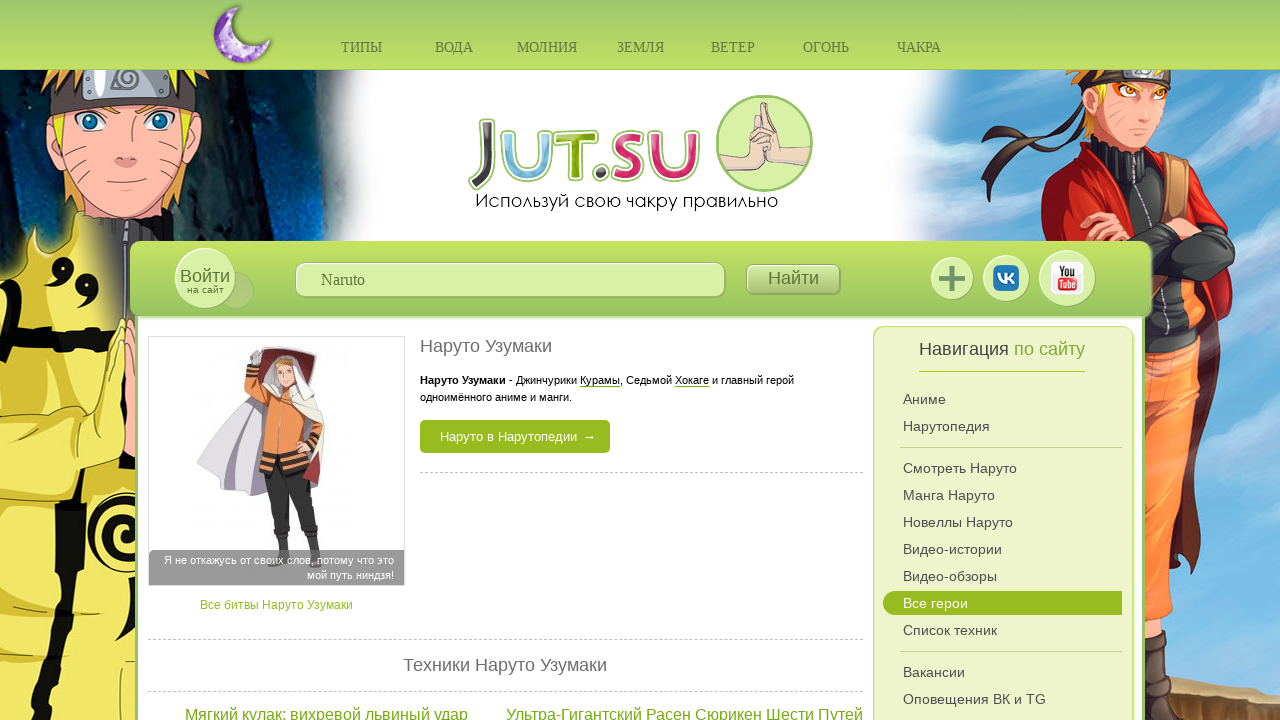

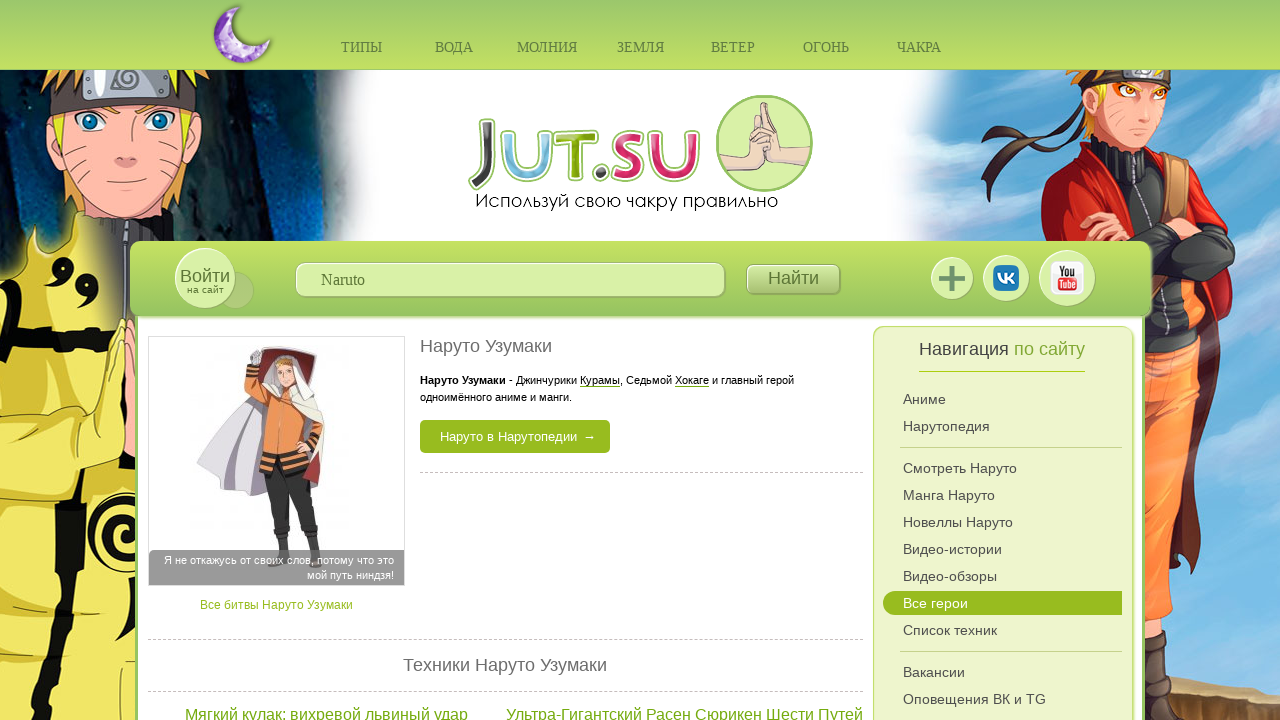